Navigates to Rahul Shetty Academy homepage and verifies the page loads by checking the title and URL are accessible.

Starting URL: https://rahulshettyacademy.com

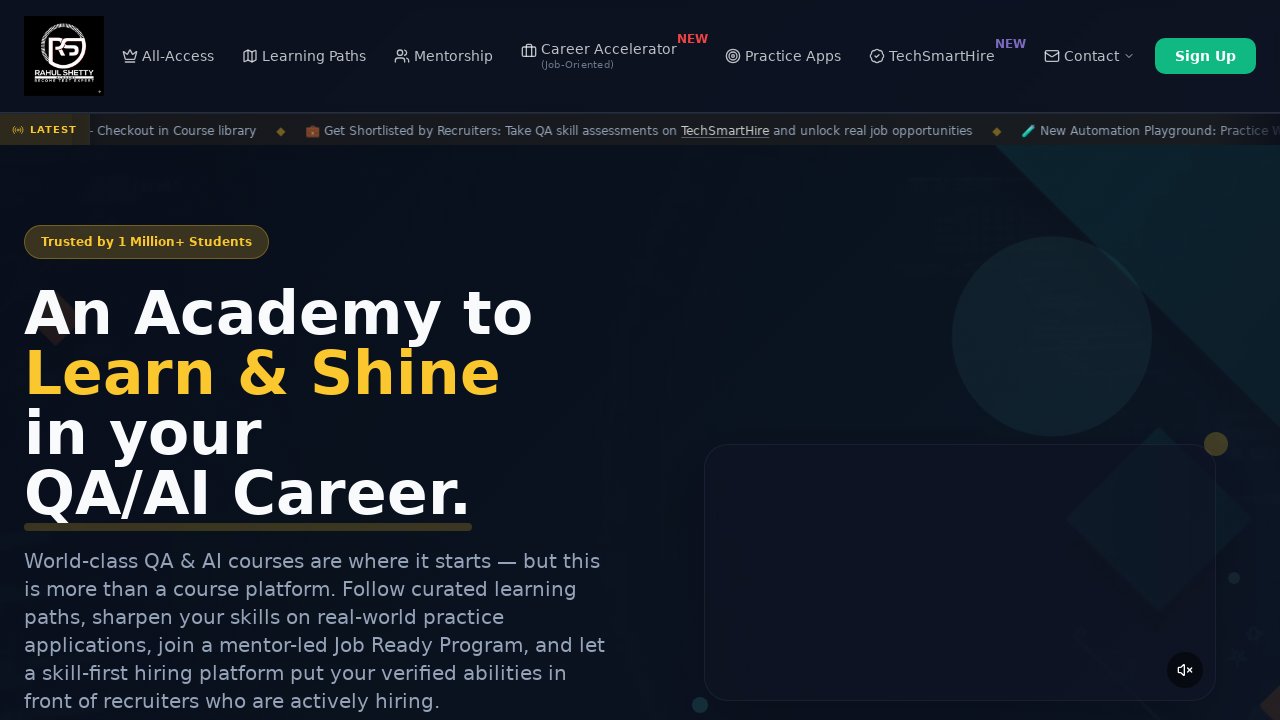

Page loaded - domcontentloaded state reached
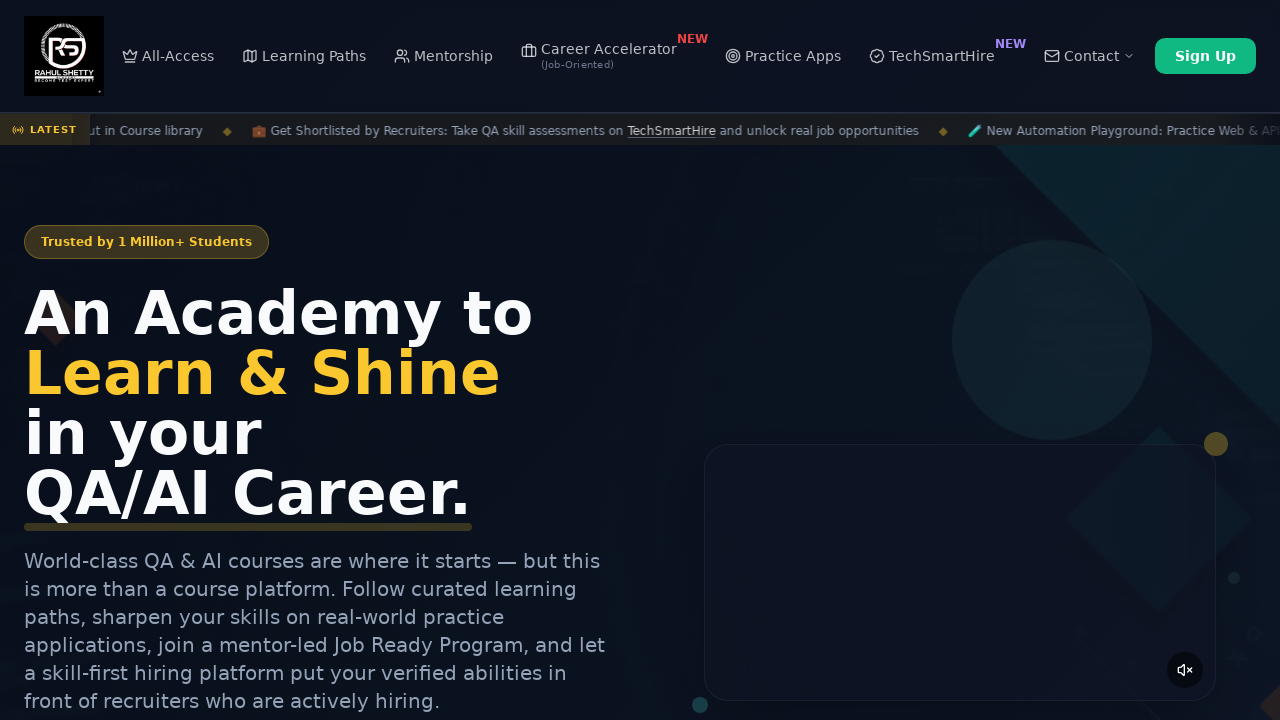

Retrieved page title: 'Rahul Shetty Academy | QA Automation, Playwright, AI Testing & Online Training'
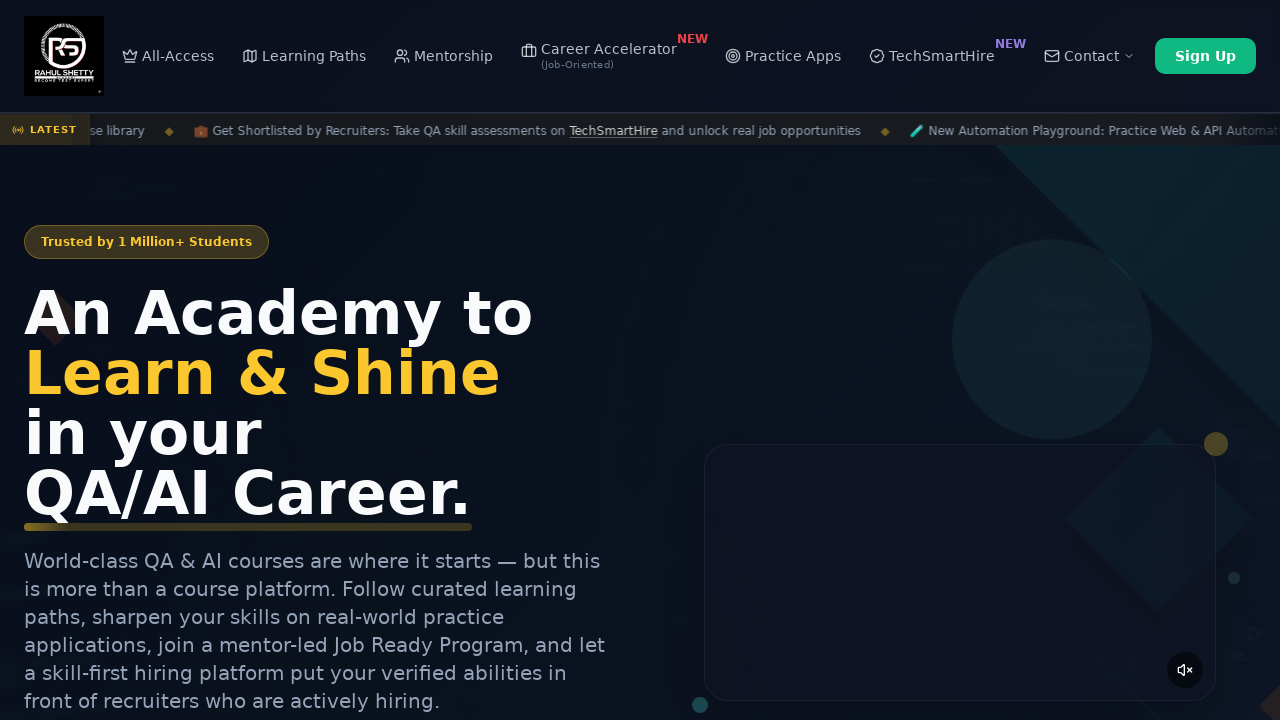

Retrieved current URL: 'https://rahulshettyacademy.com/'
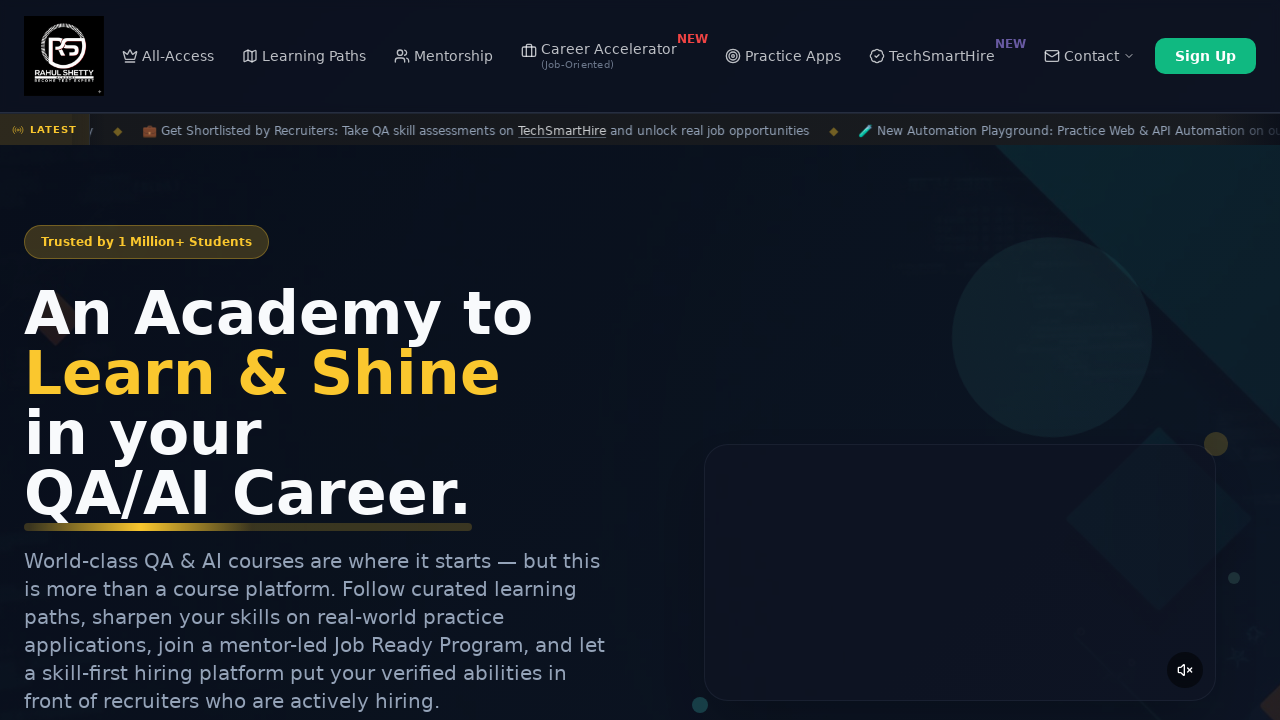

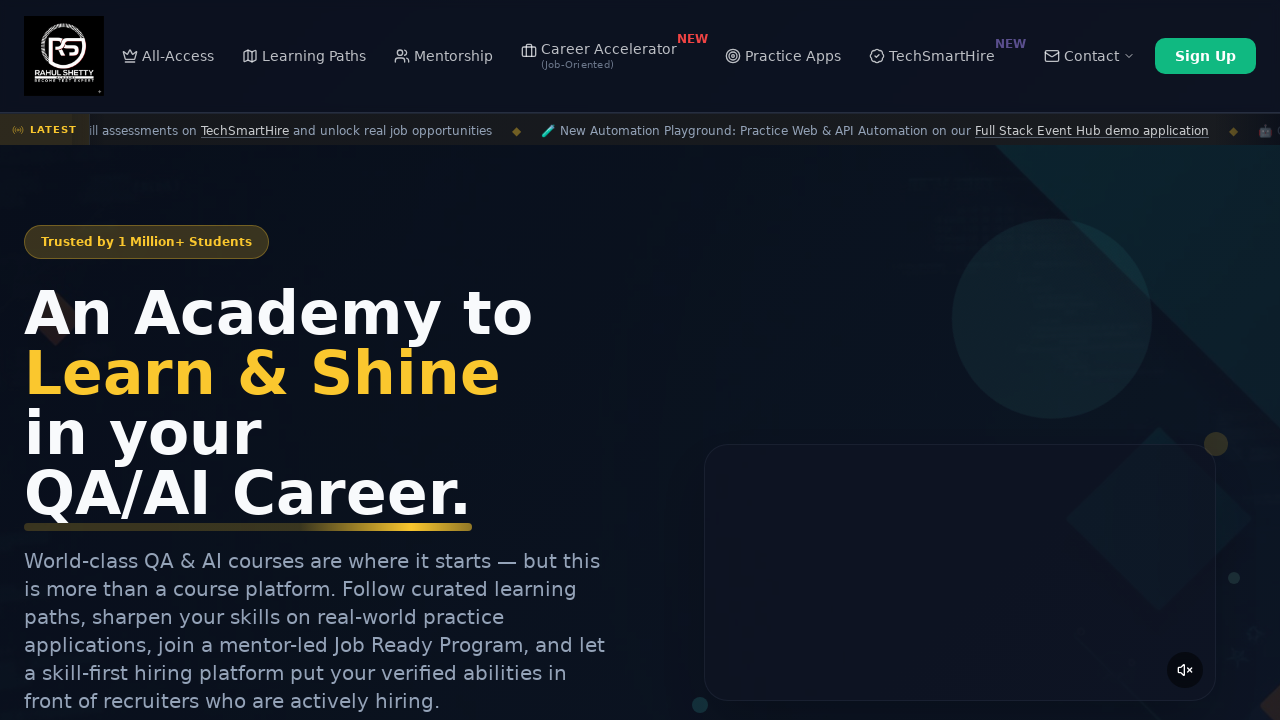